Tests window handle functionality by opening a new window, filling a form field in the new window, closing it, then returning to the parent window and filling another form field

Starting URL: https://www.hyrtutorials.com/p/window-handles-practice.html

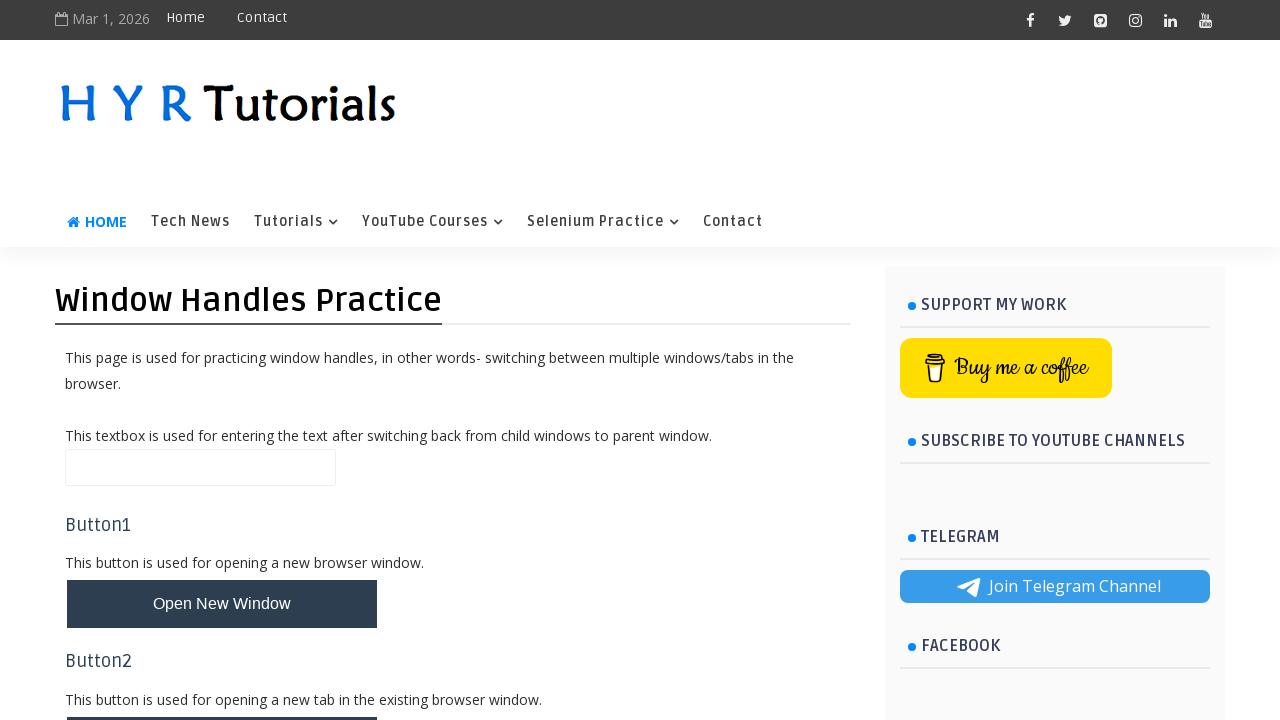

Clicked button to open new window at (222, 604) on #newWindowBtn
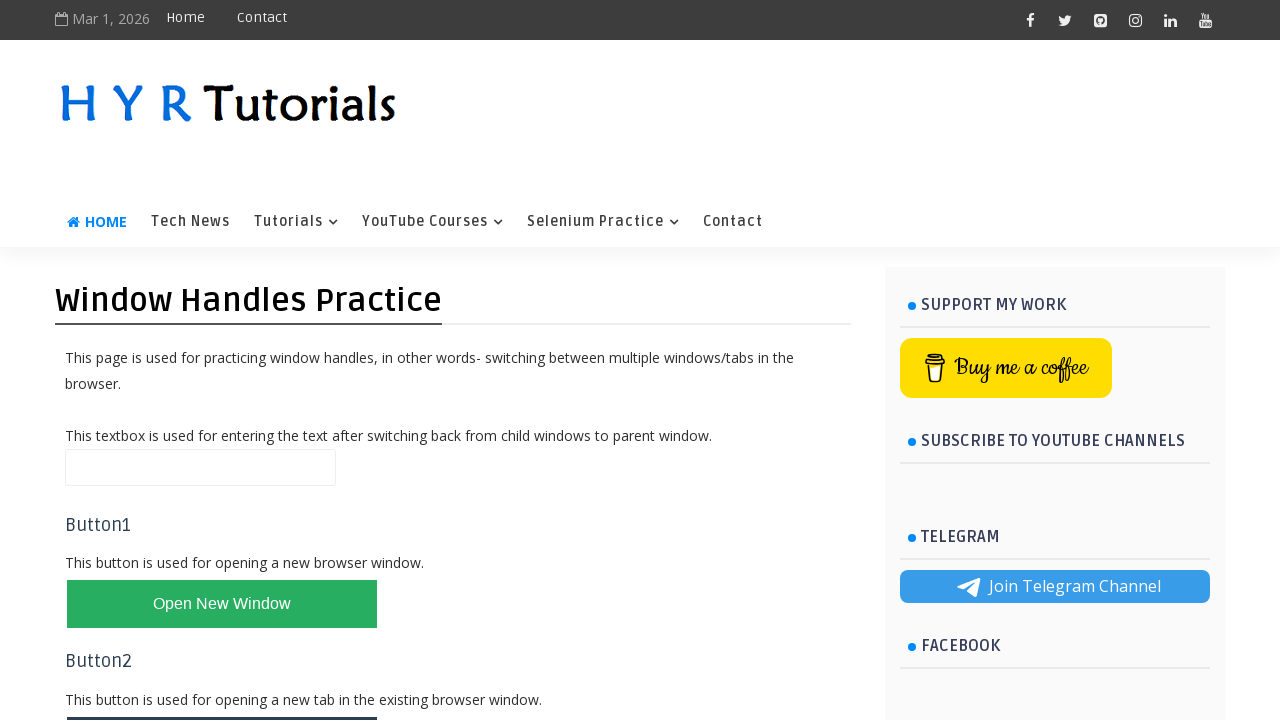

New window opened and page object retrieved
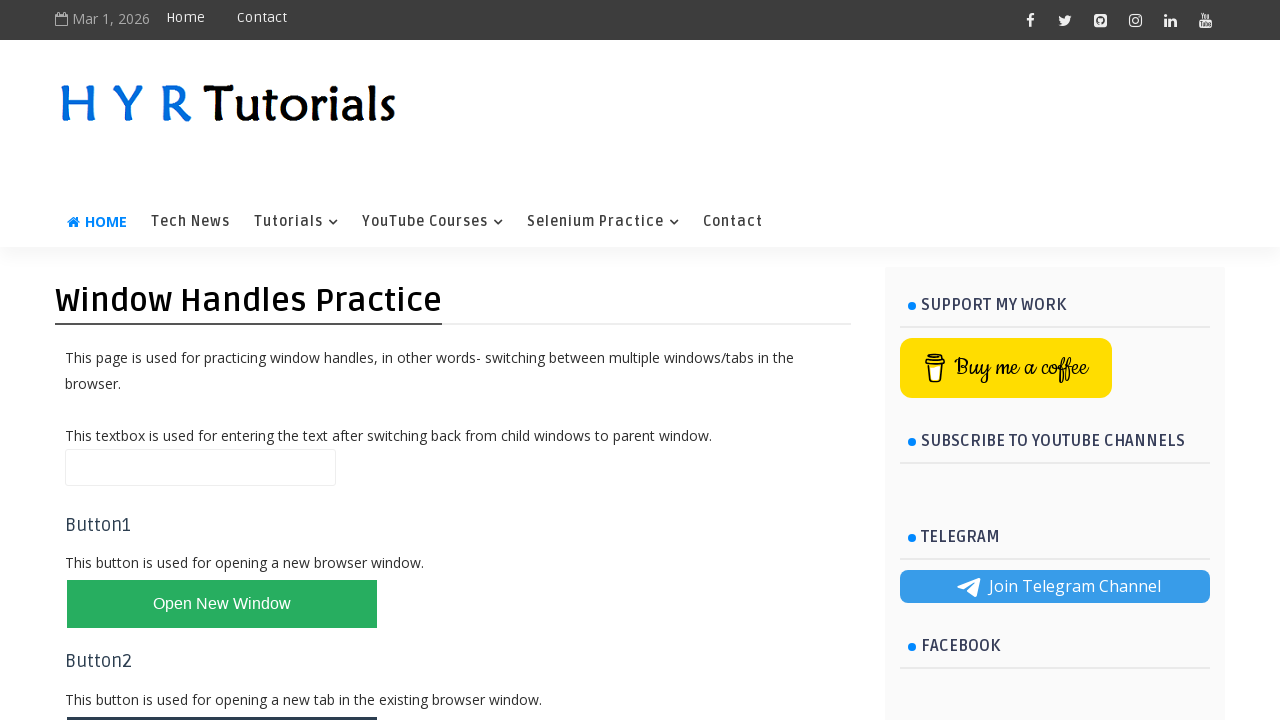

Waited for new window to load
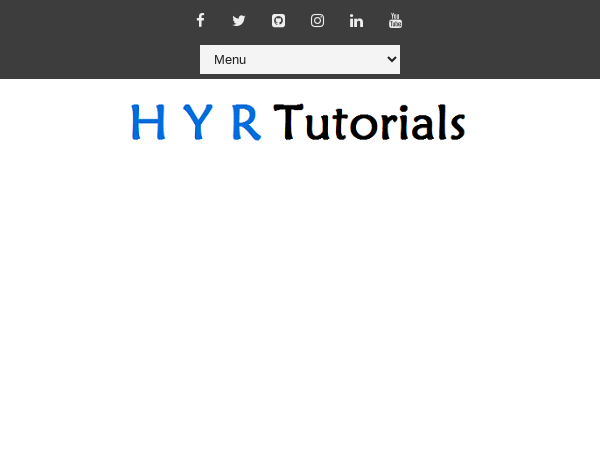

Filled firstName field with 'shaila' in new window on #firstName
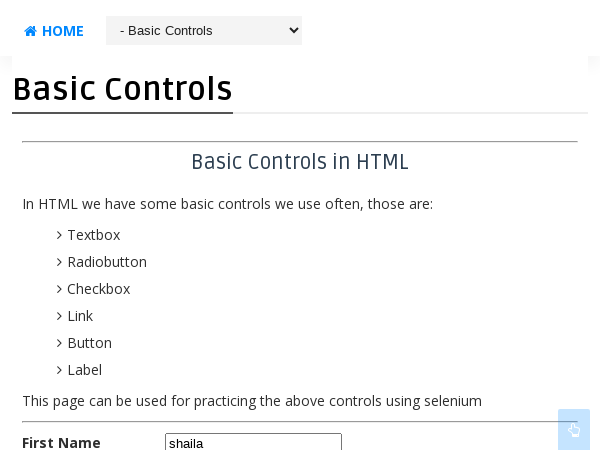

Closed the new window
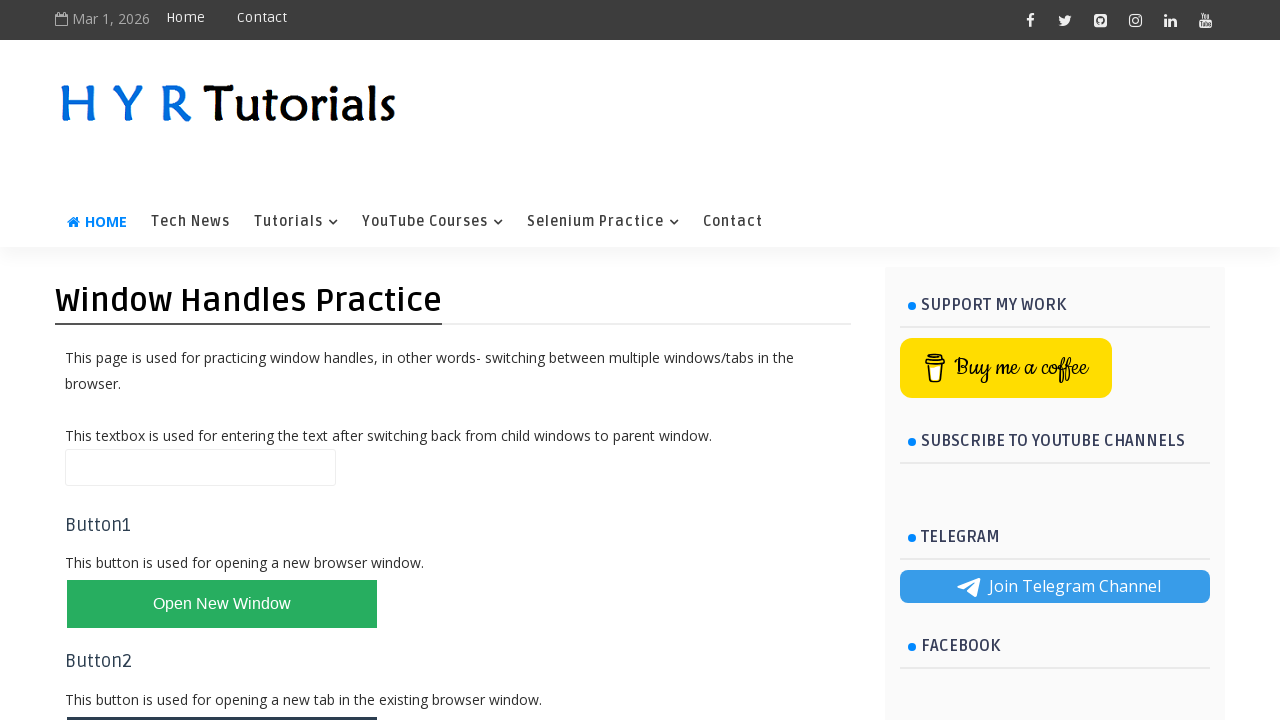

Filled name field with 'hello' in parent window on #name
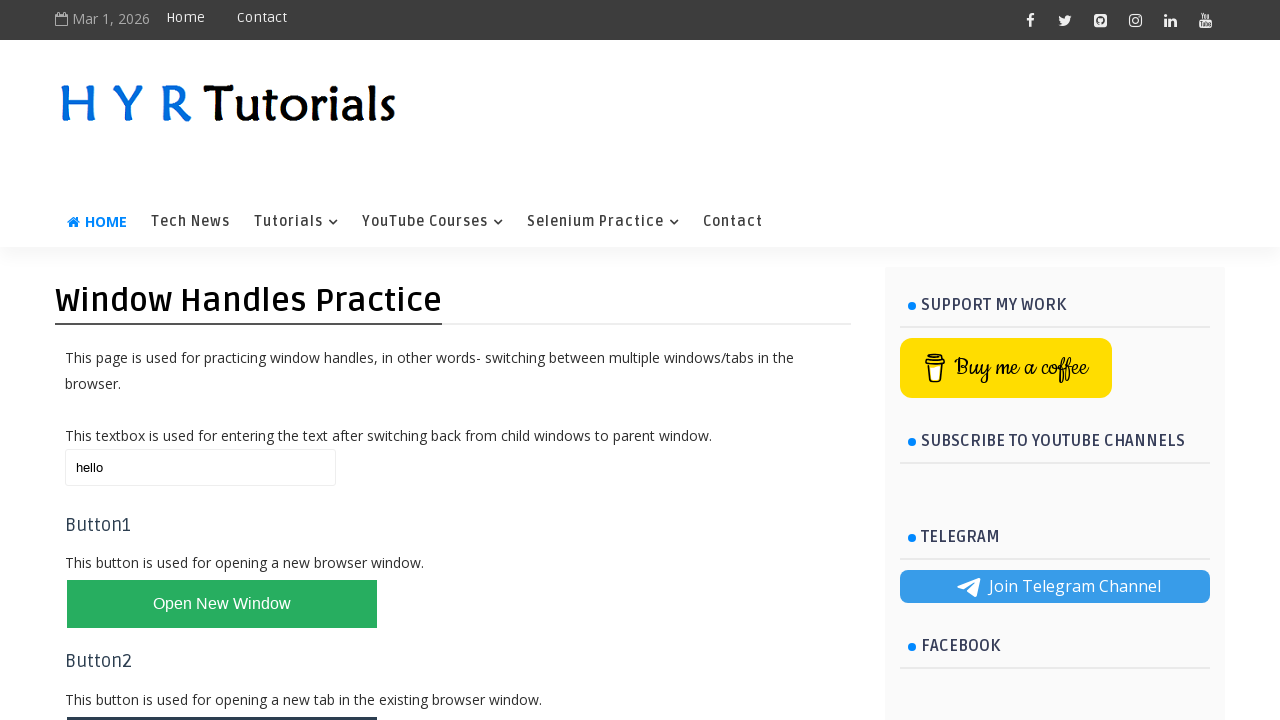

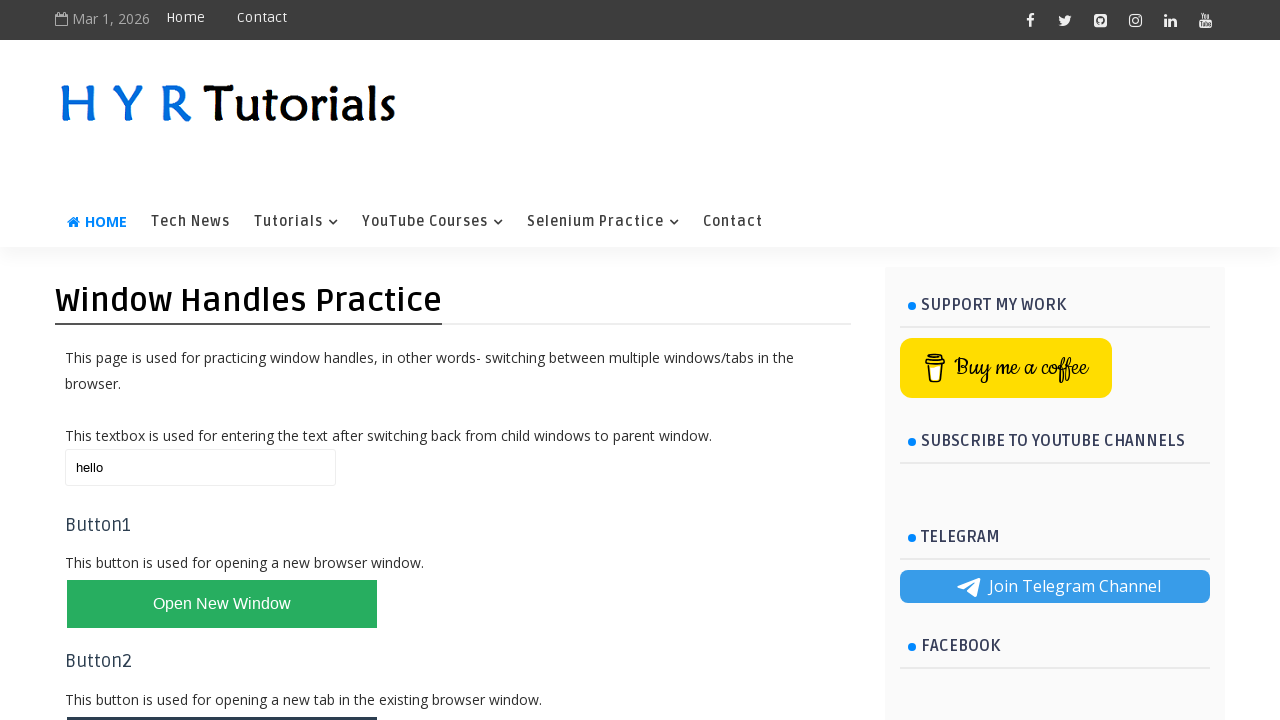